Tests redirect functionality by clicking a redirect link and verifying navigation to the target page

Starting URL: https://the-internet.herokuapp.com/redirector

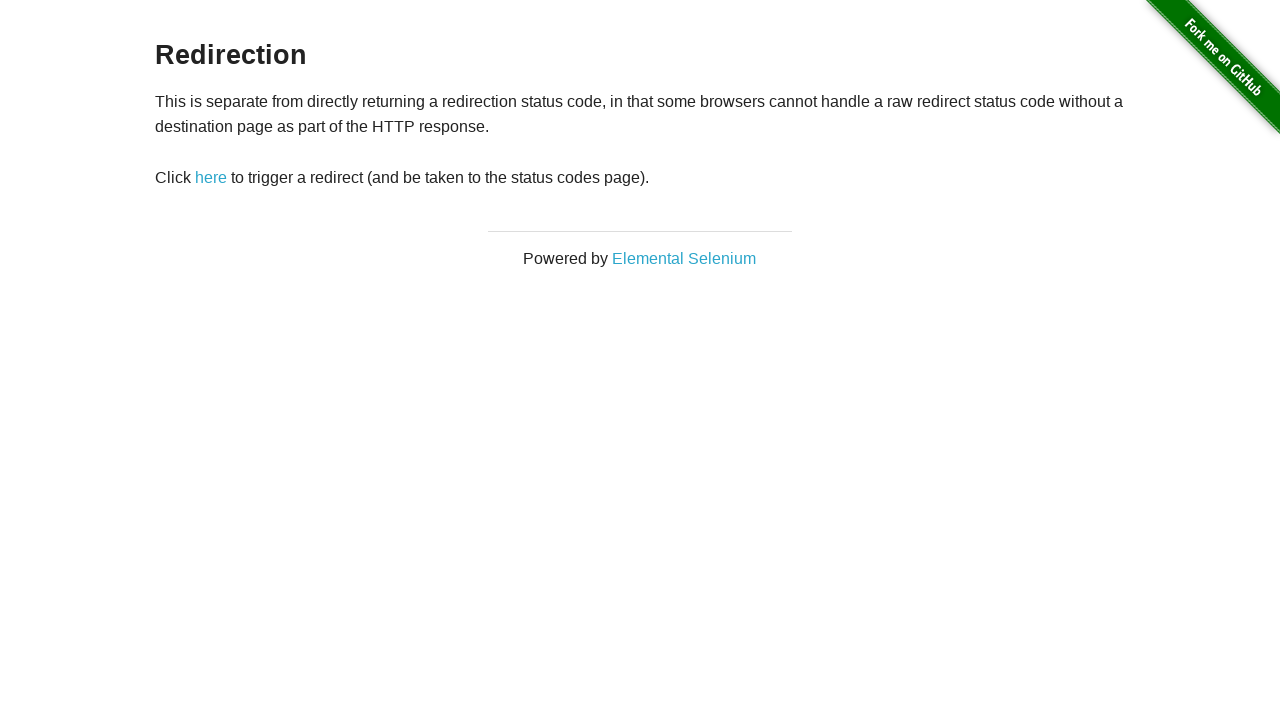

Clicked the redirect link at (211, 178) on #redirect
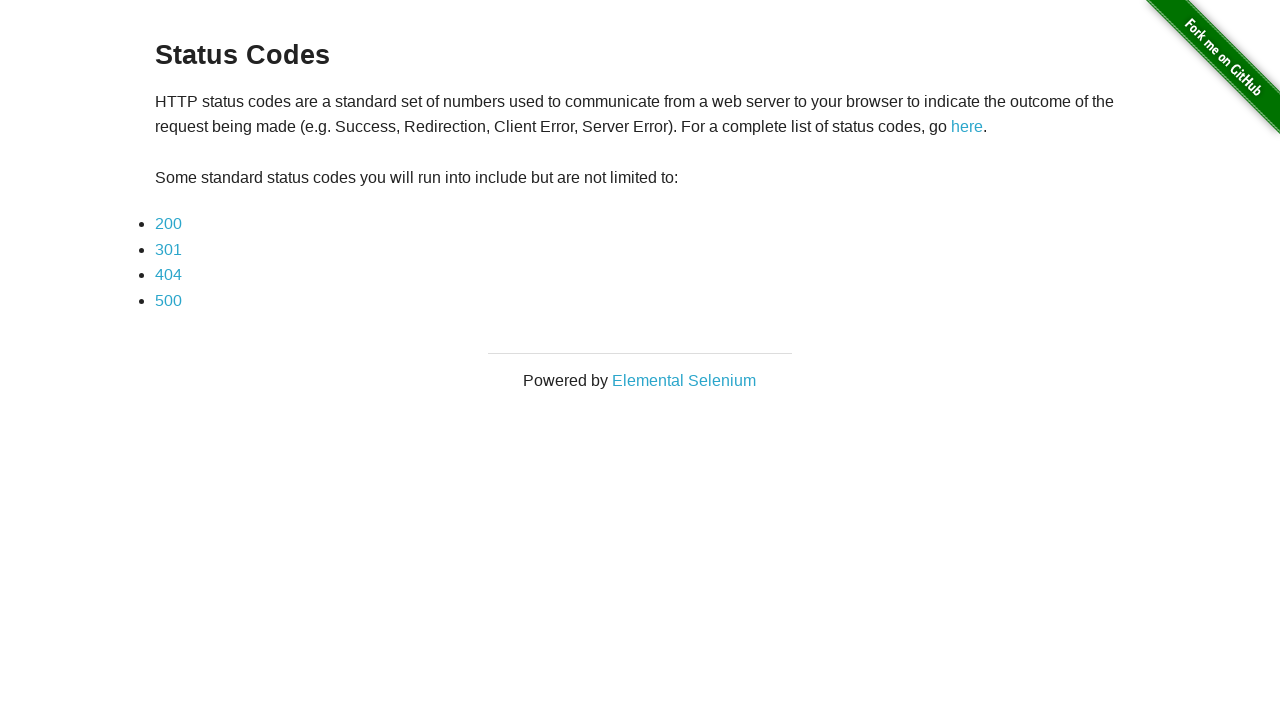

Navigation completed - redirected to status_codes page
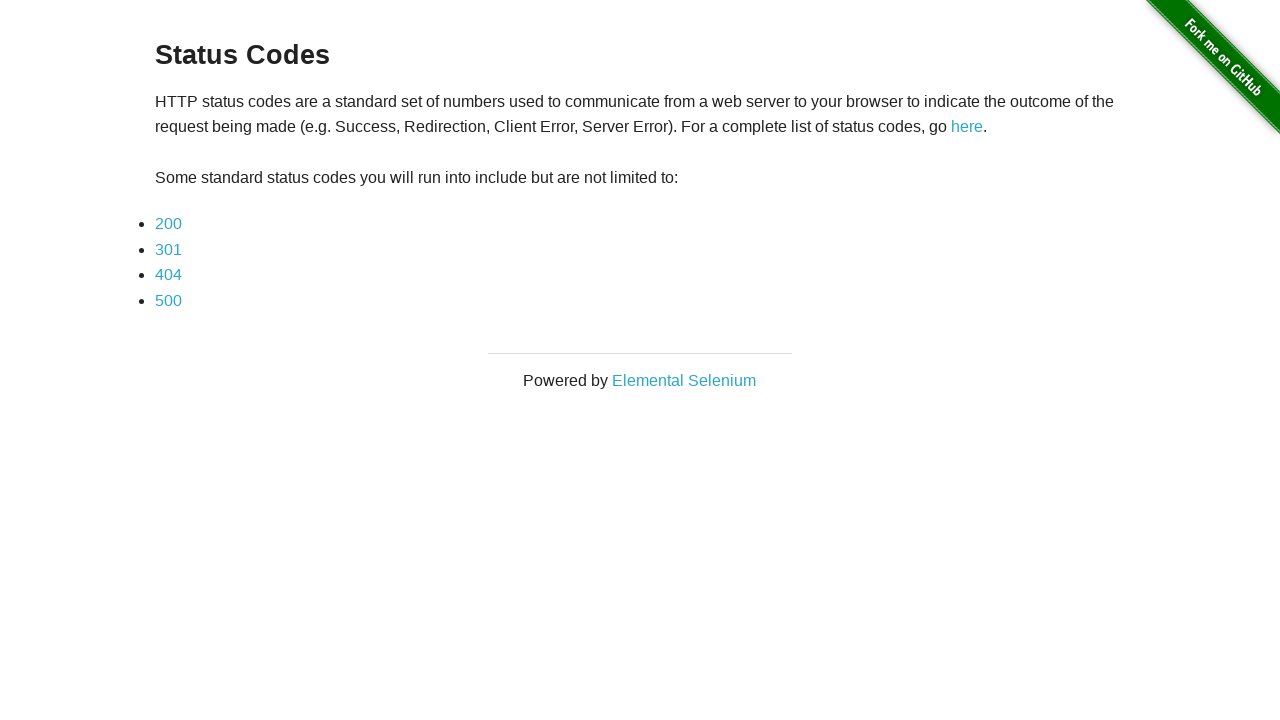

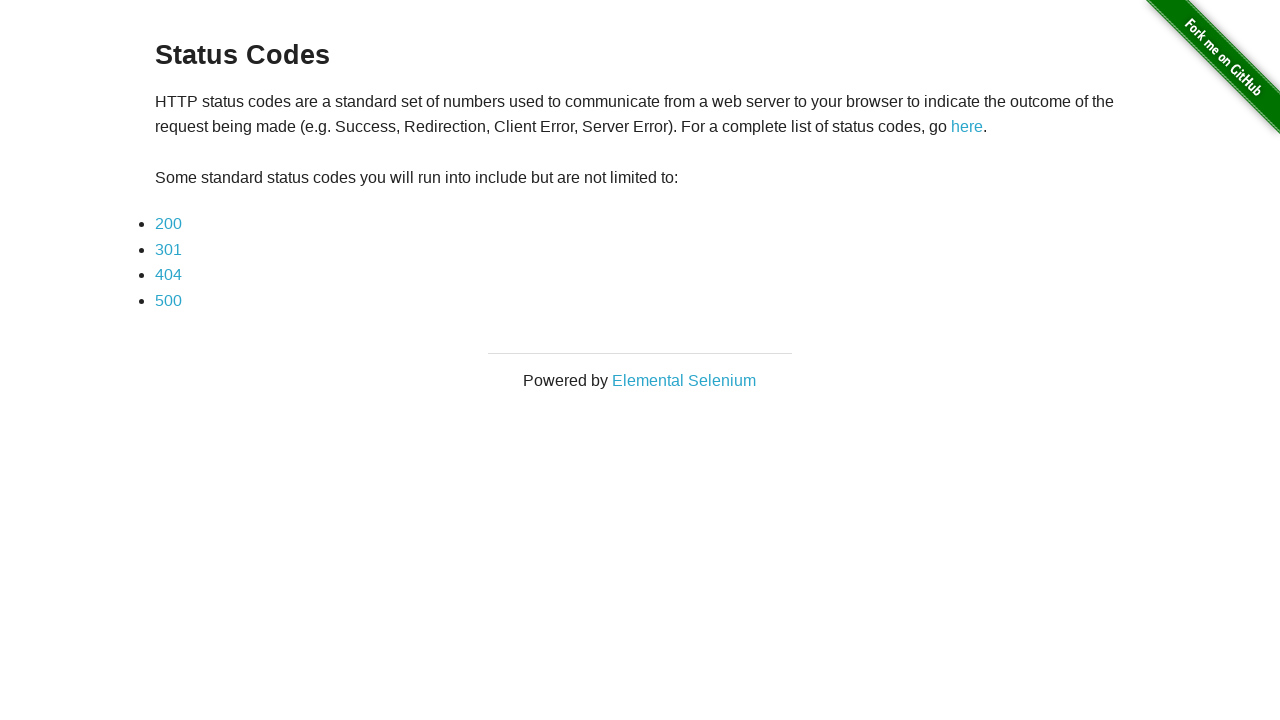